Tests the Open Trivia Database question bank search by navigating to the browse page, entering a search term, and verifying that a "No questions found" message appears for the search query.

Starting URL: https://opentdb.com/

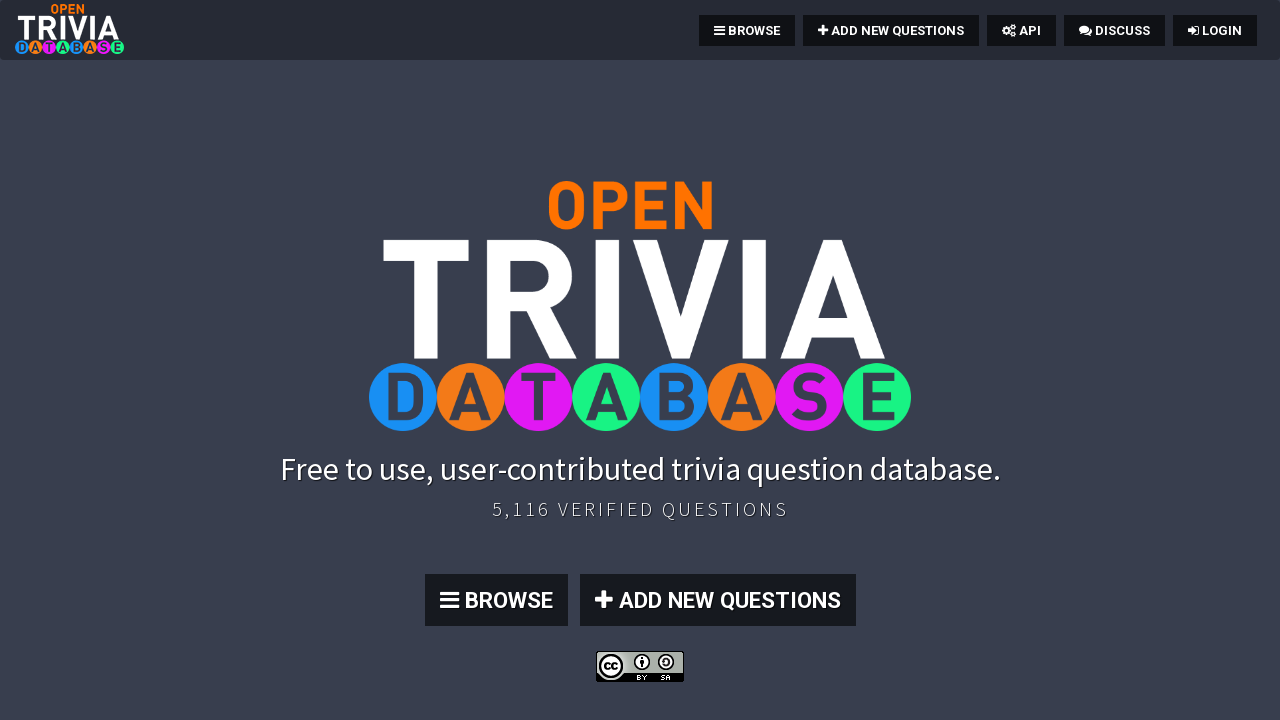

Waited for links to load on home page
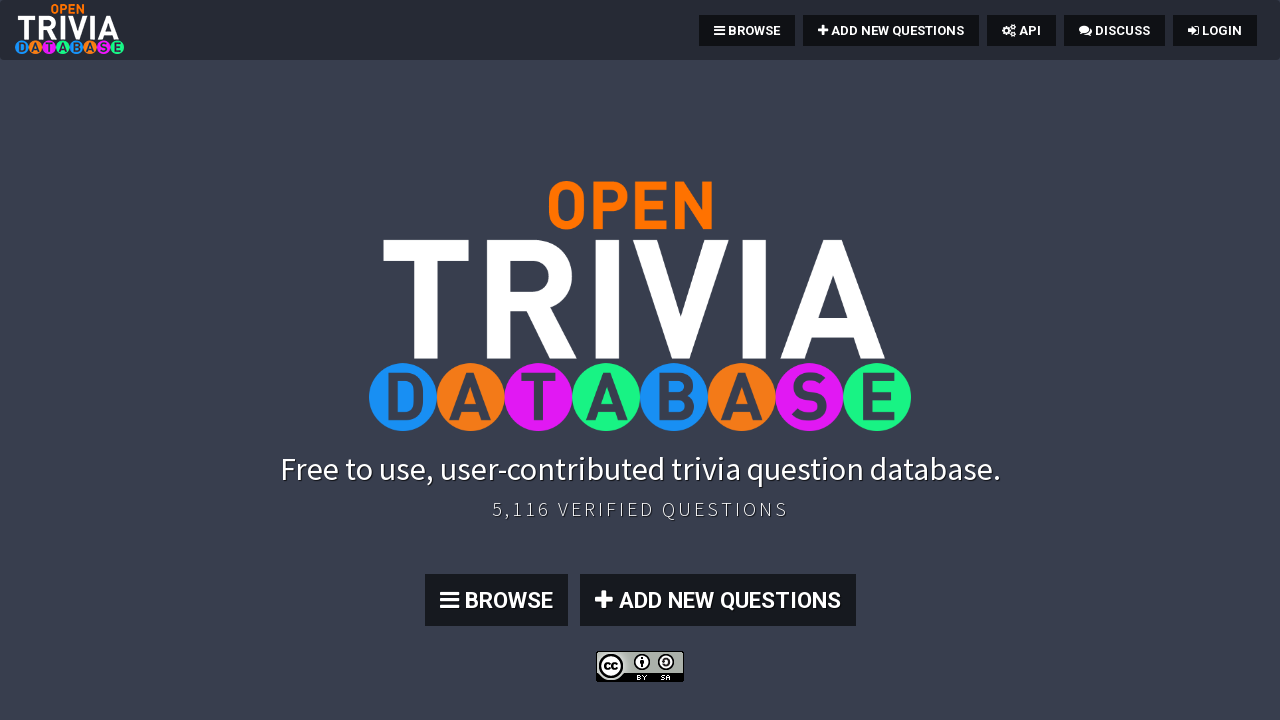

Retrieved all links from home page
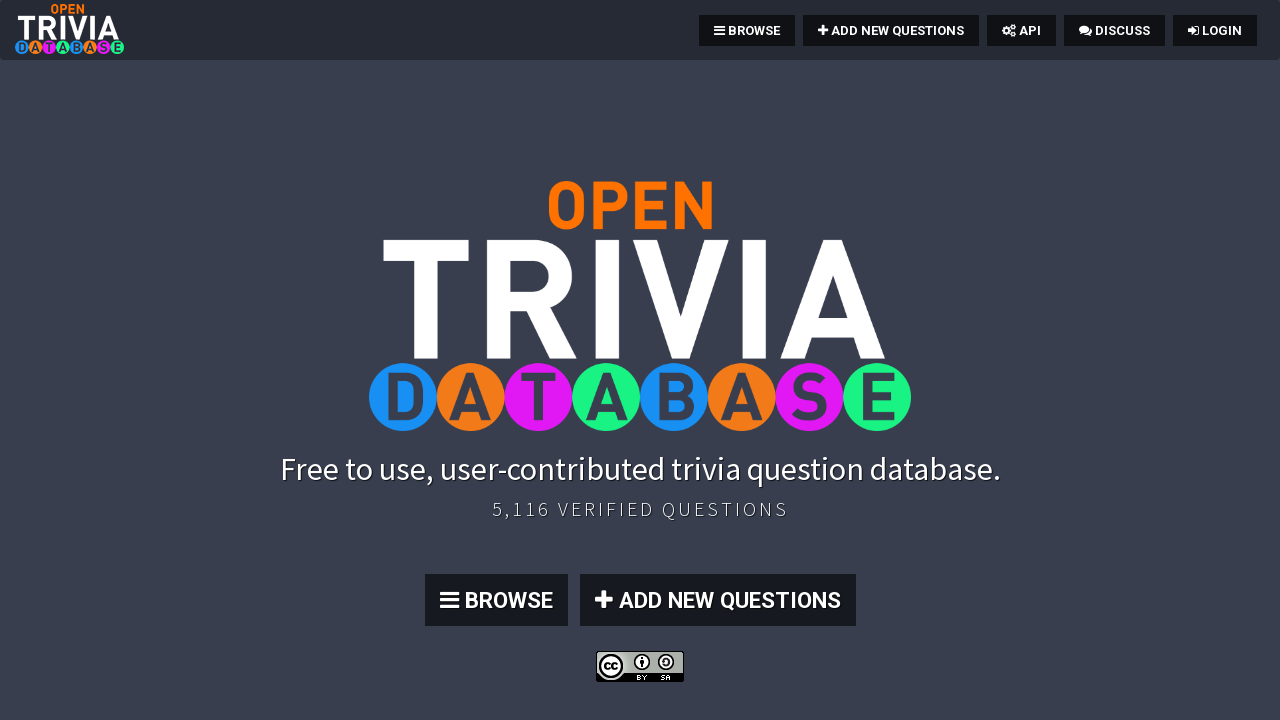

Clicked Browse link to navigate to question bank at (747, 30) on a >> nth=1
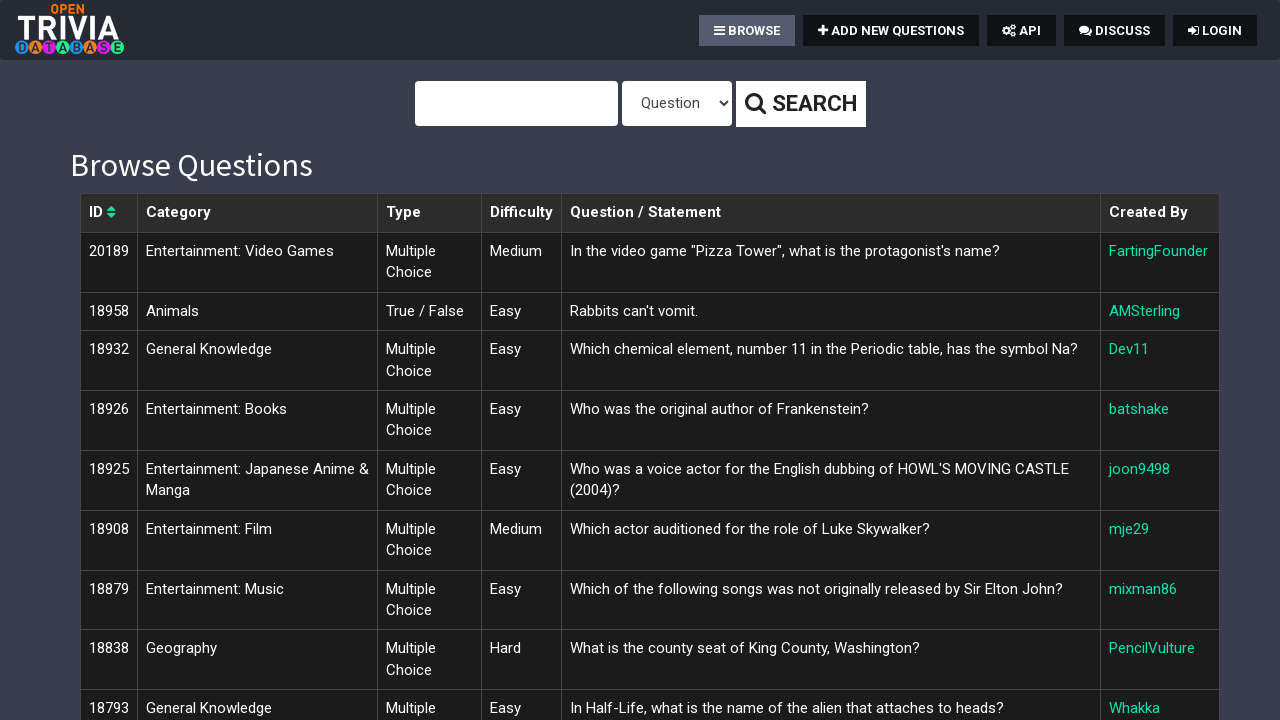

Search page loaded with input field available
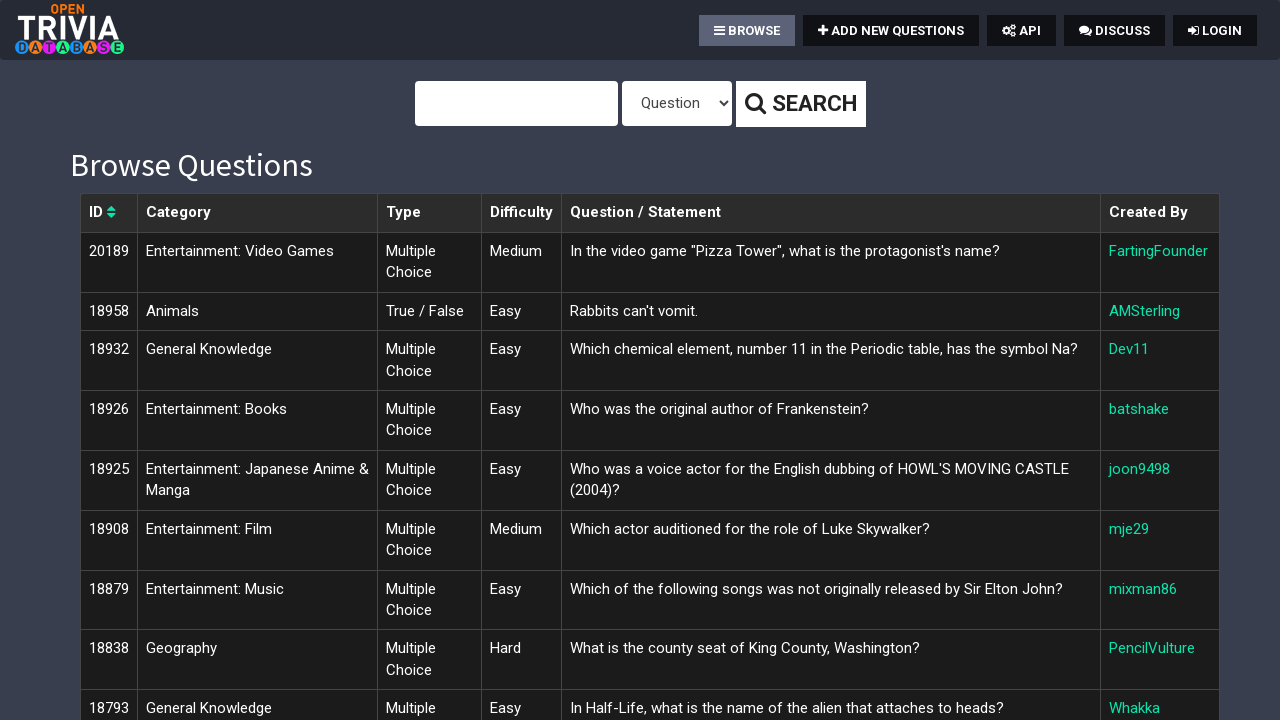

Entered search term 'Science: Computers' in search field on input
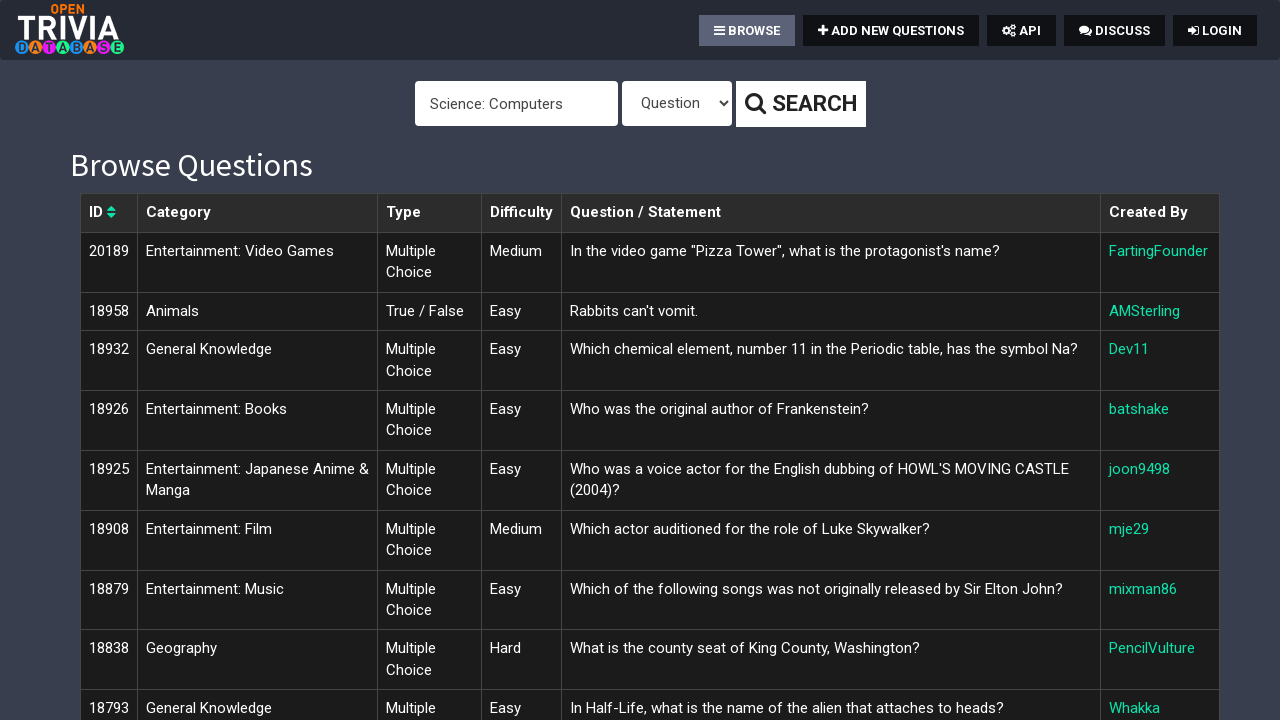

Retrieved all buttons from search page
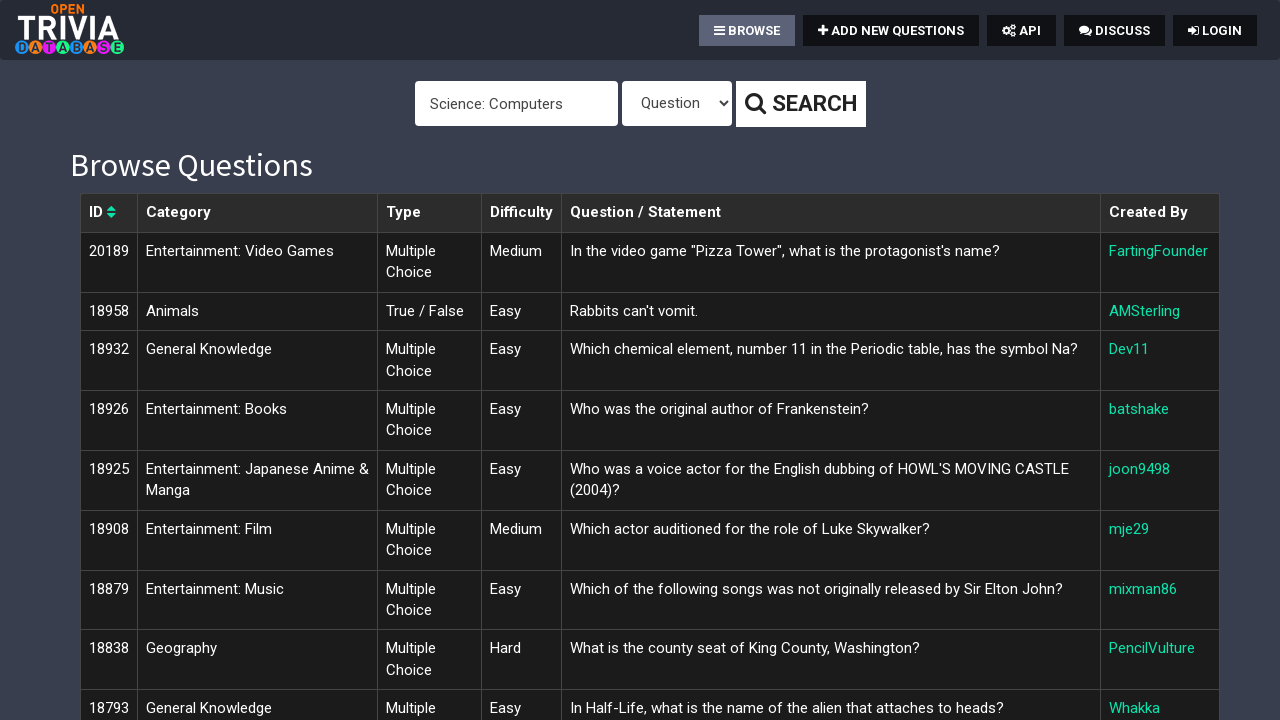

Clicked search button to perform search at (800, 104) on button >> nth=1
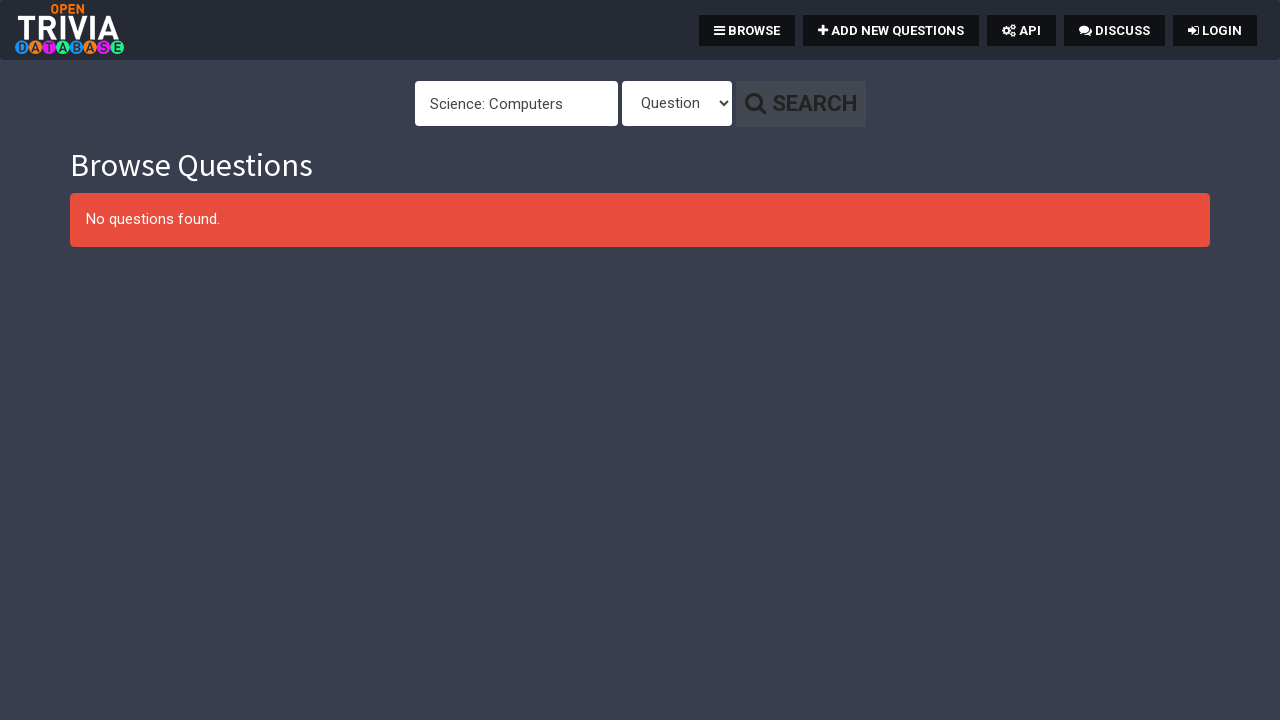

Verified 'No questions found' alert message appears for search query
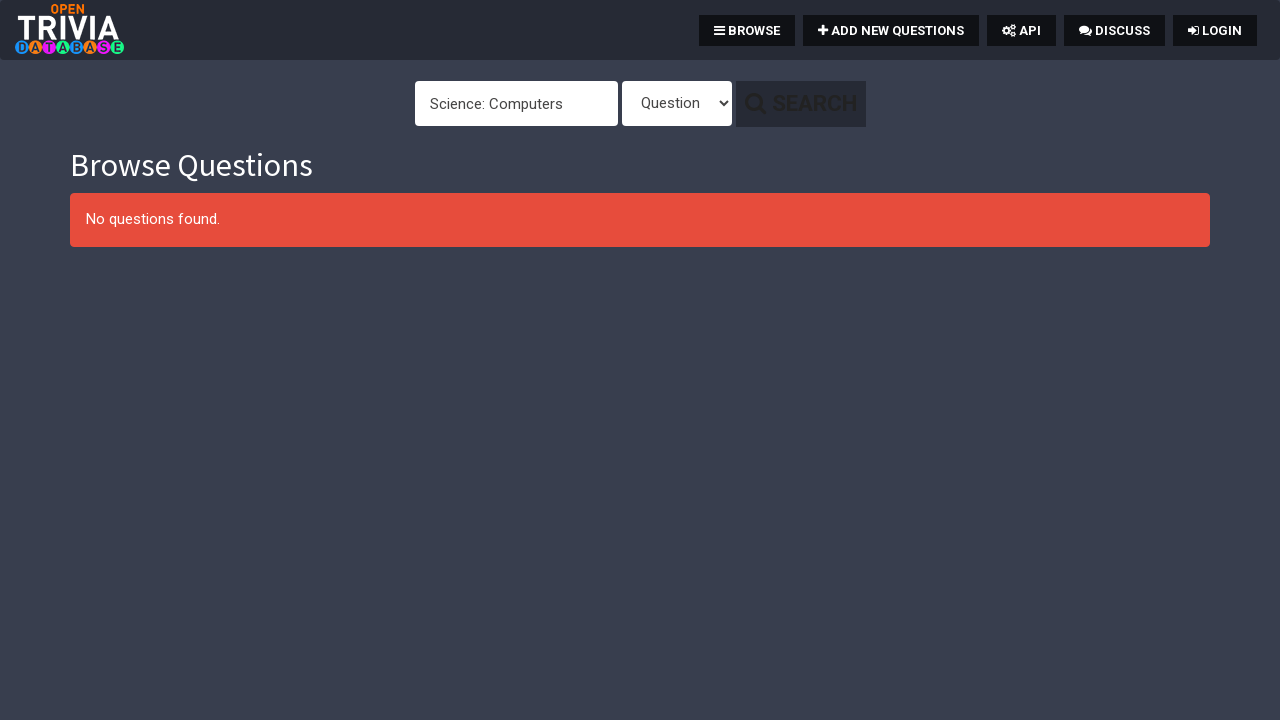

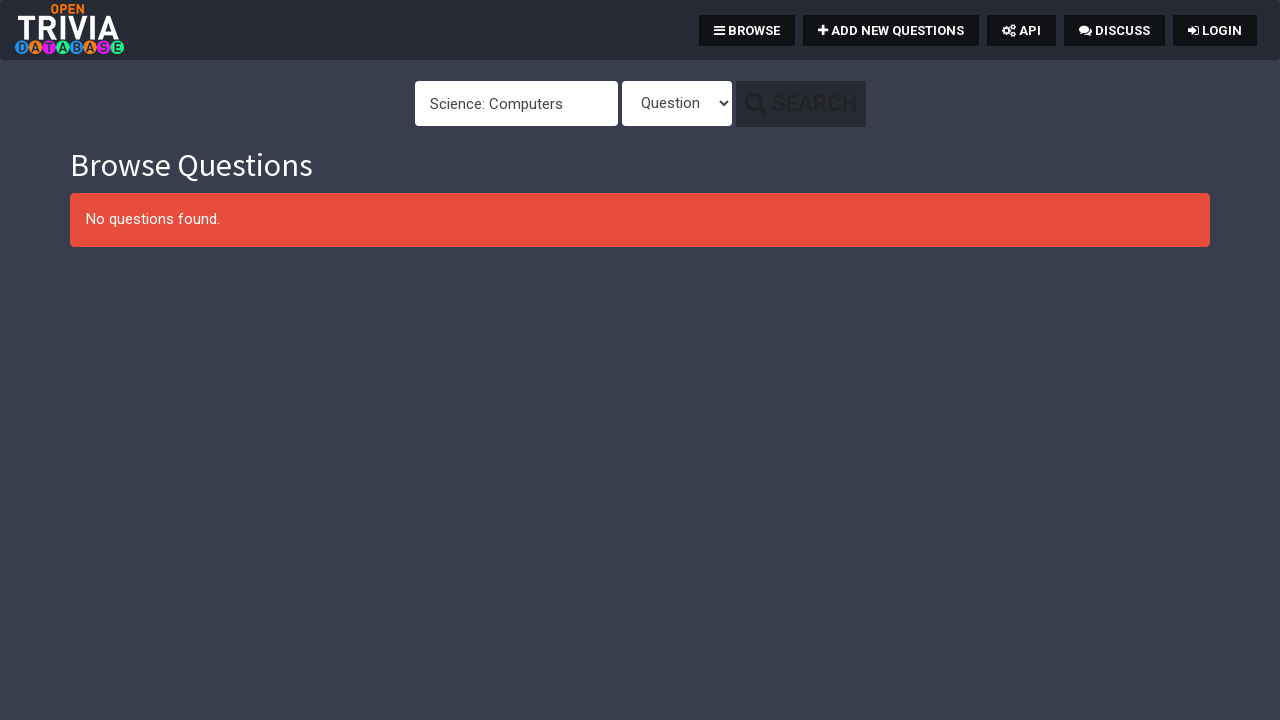